Tests various dropdown selection methods on a practice website including selecting by index, visible text, sendkeys, and interacting with a bootstrap dropdown to select a country value.

Starting URL: https://www.leafground.com/select.xhtml

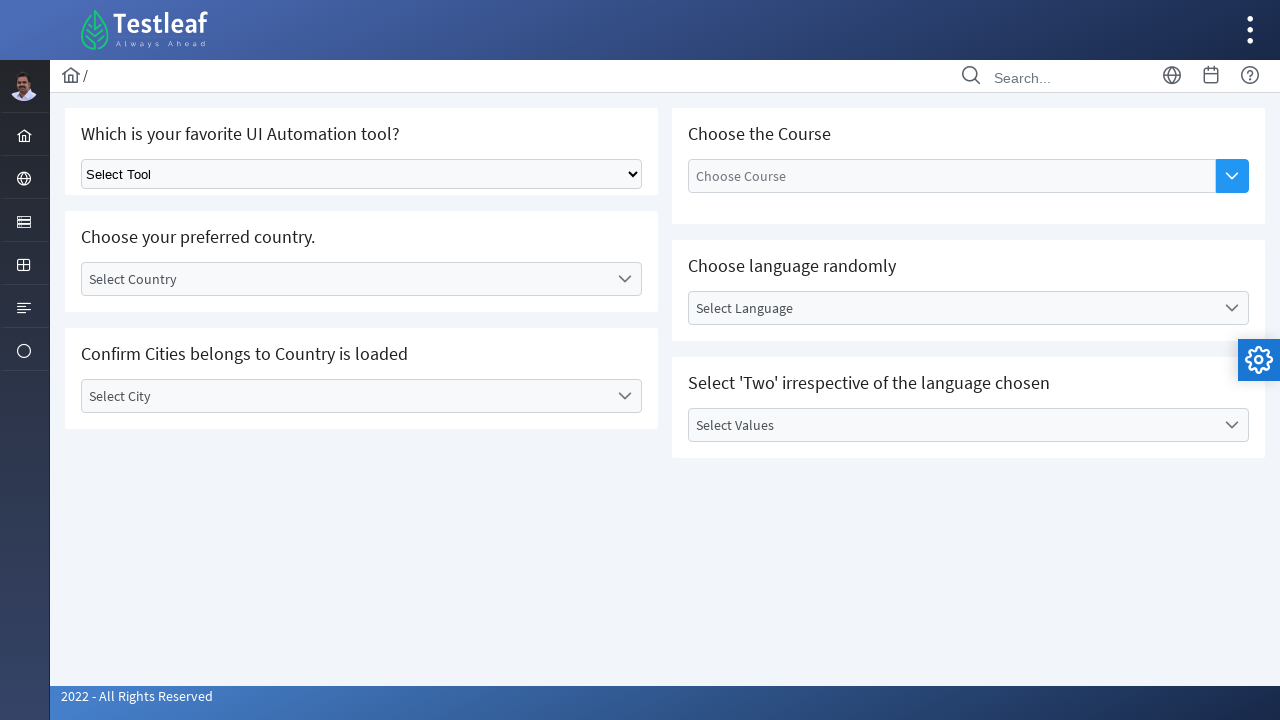

Selected dropdown option by index 1 on select.ui-selectonemenu
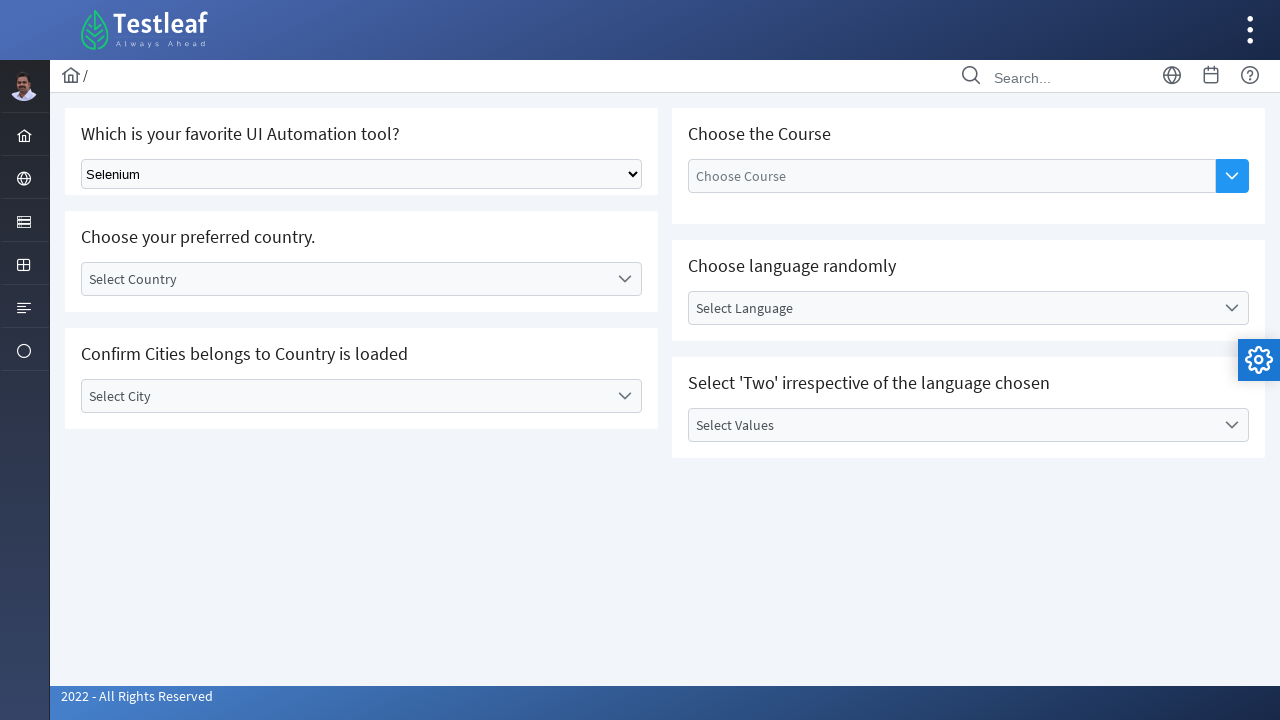

Waited 1000ms for dropdown selection to complete
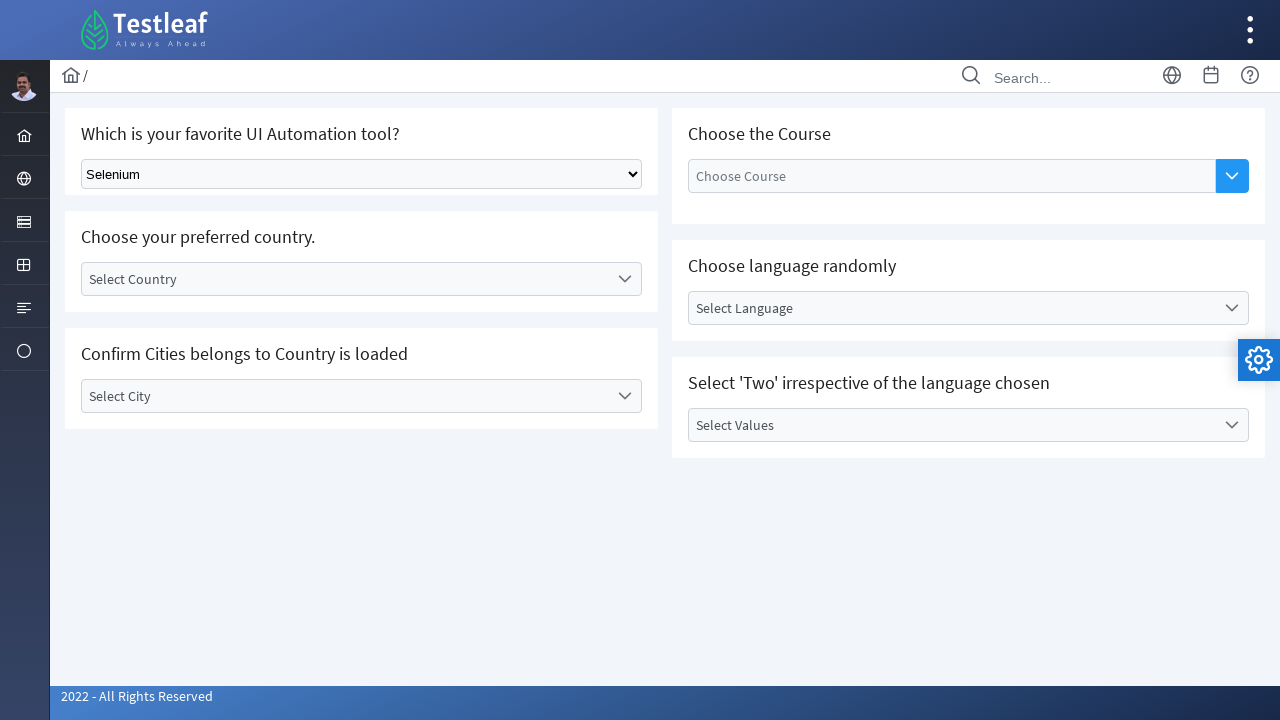

Selected 'Playwright' from dropdown by visible text on select.ui-selectonemenu
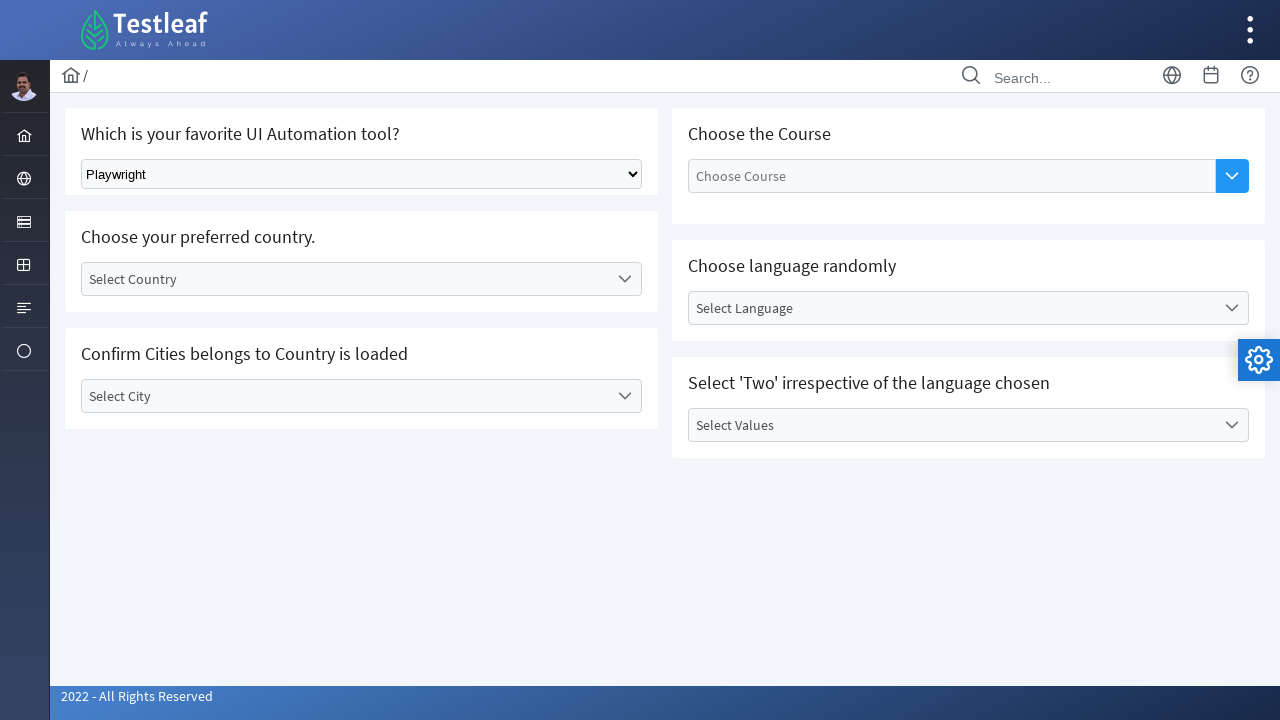

Waited 1000ms for Playwright selection to complete
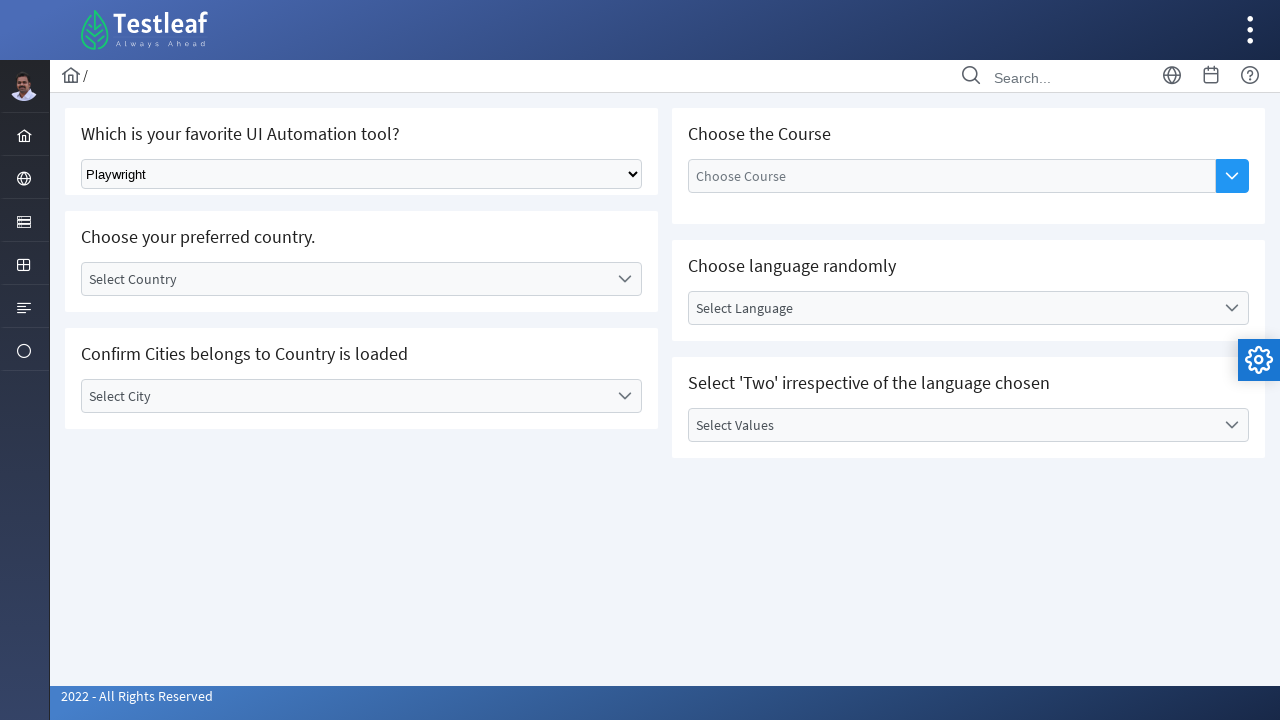

Retrieved all dropdown options - found 5 elements
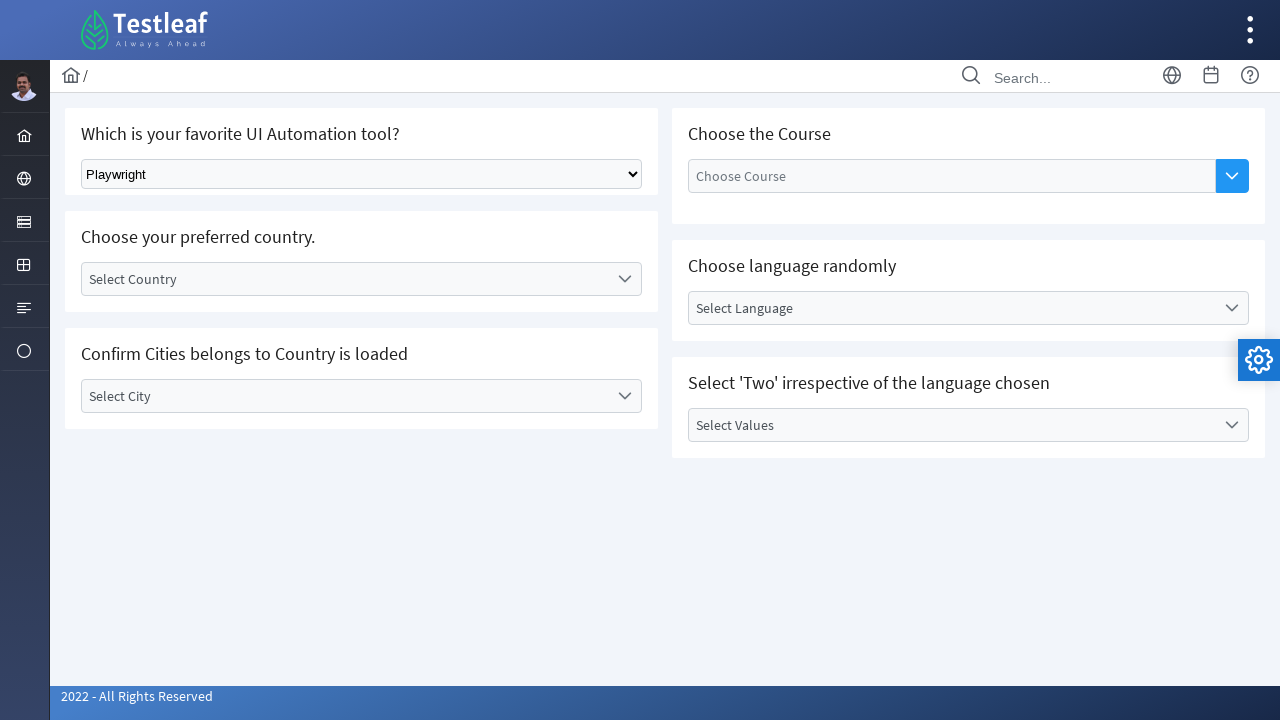

Selected 'Puppeteer' from dropdown using keyboard input on select.ui-selectonemenu
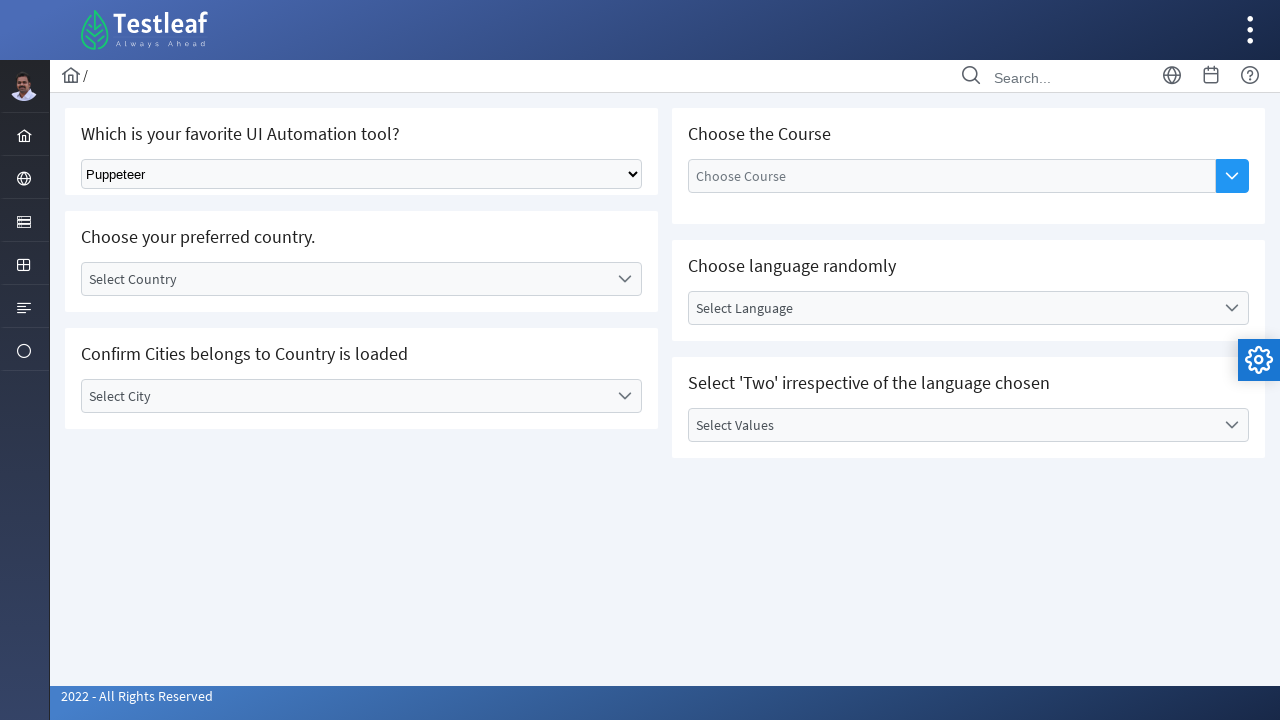

Waited 1000ms for Puppeteer selection to complete
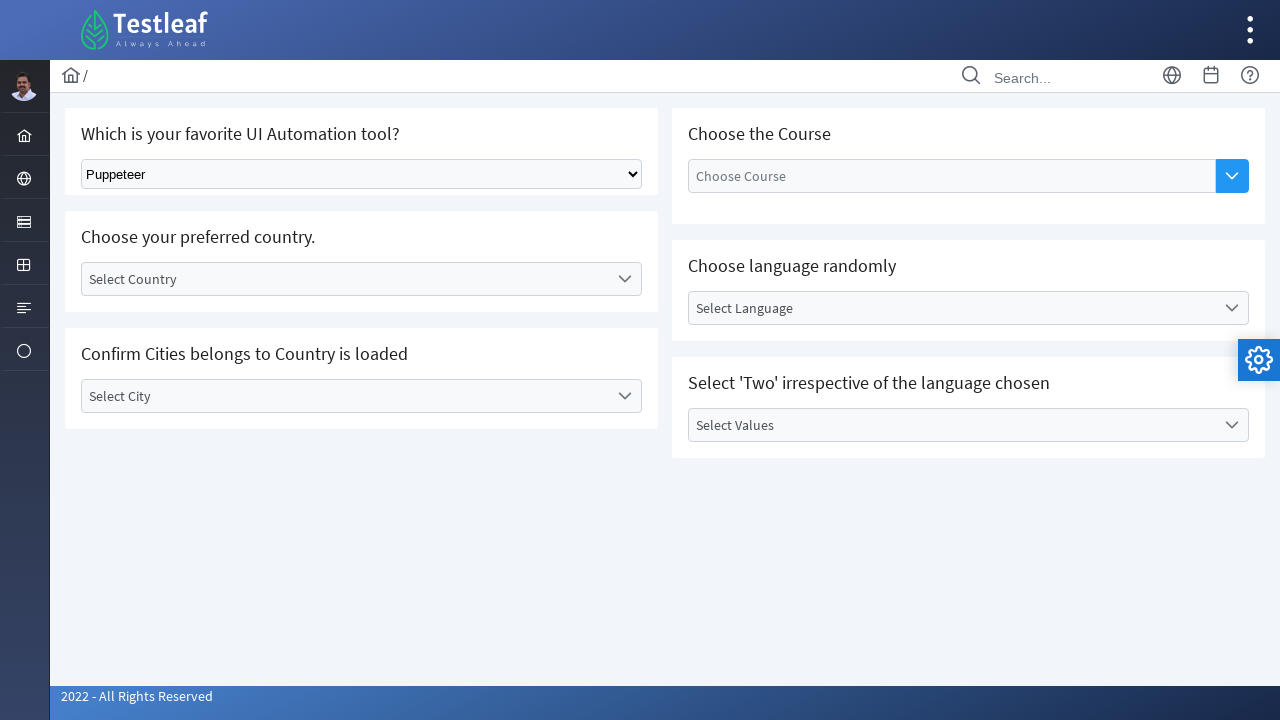

Clicked on bootstrap country dropdown to open it at (362, 279) on xpath=//div[@id='j_idt87:country']
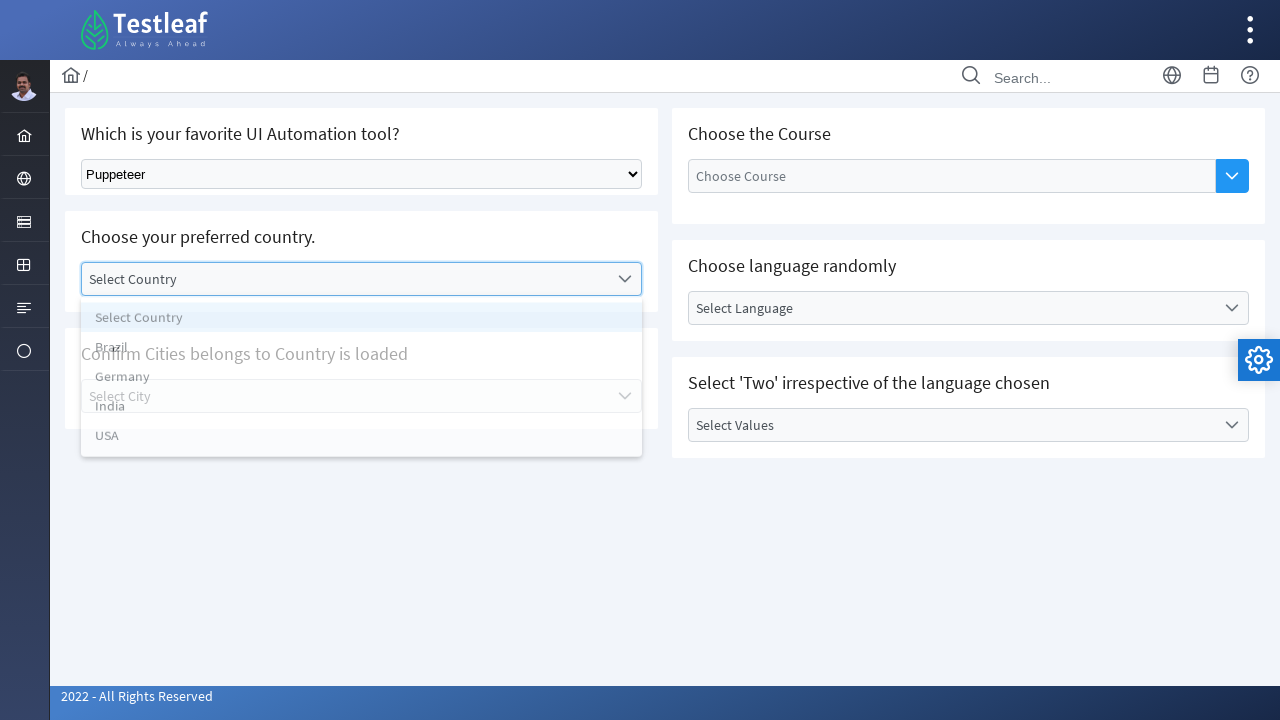

Bootstrap dropdown country list items loaded
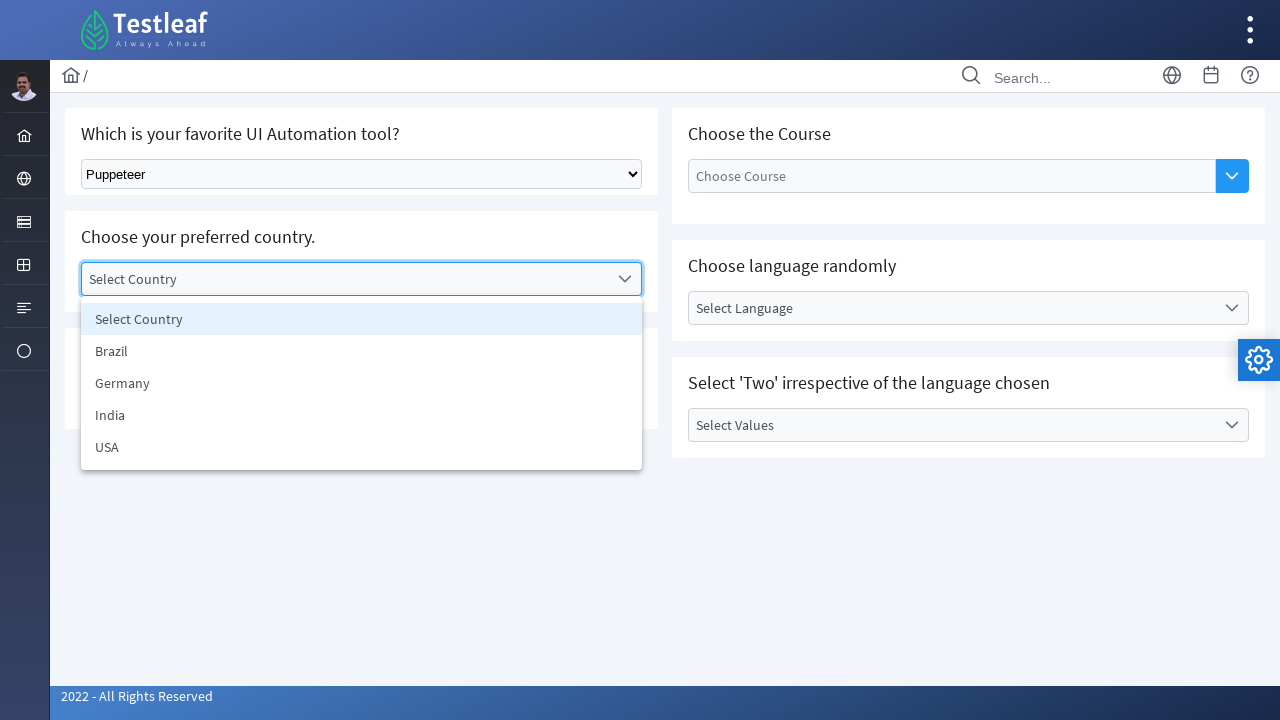

Selected 'USA' from bootstrap country dropdown at (362, 447) on xpath=//ul[@id='j_idt87:country_items']/li[text()='USA']
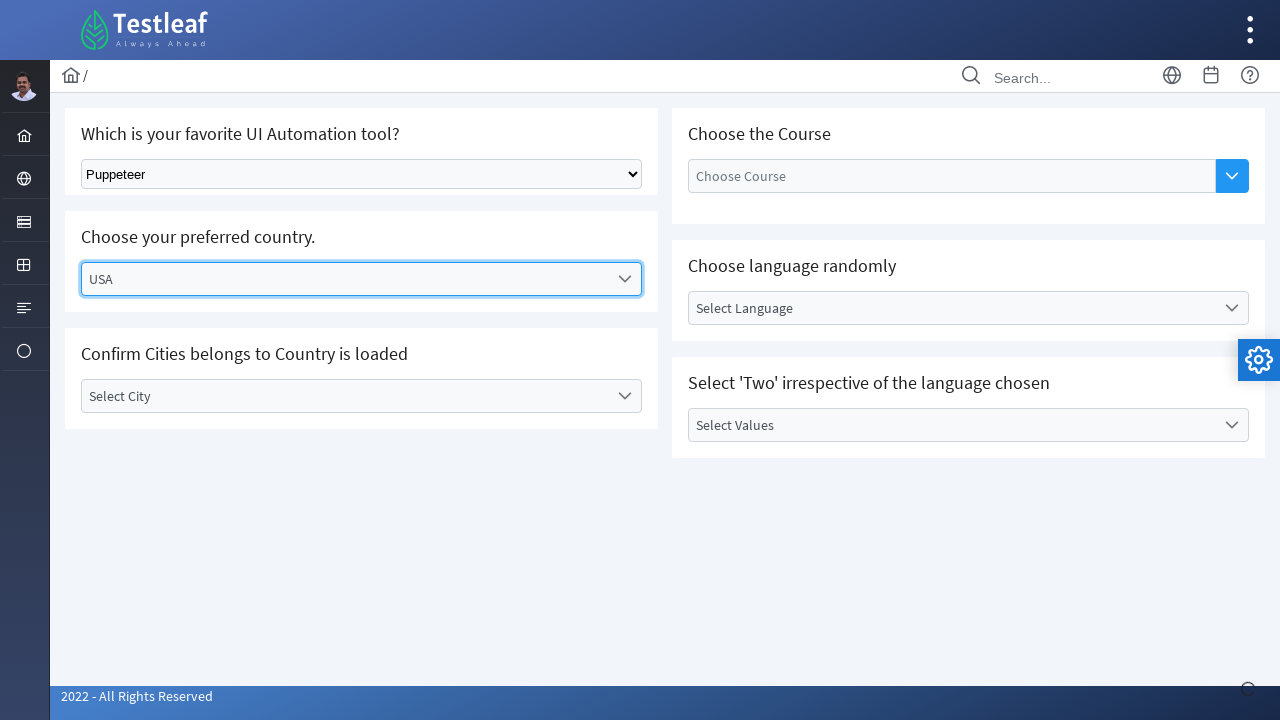

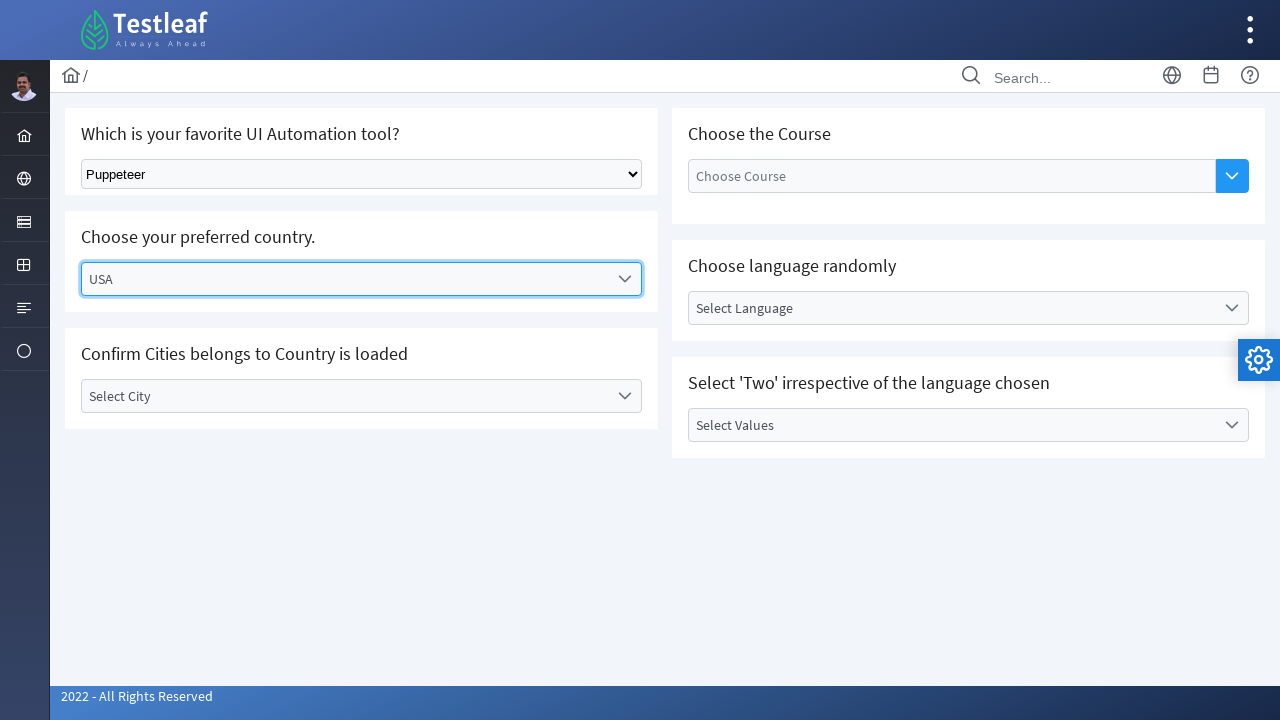